Tests drag and drop functionality on jQueryUI demo page by dragging a draggable element onto a droppable target and verifying the drop was successful

Starting URL: https://jqueryui.com/droppable/

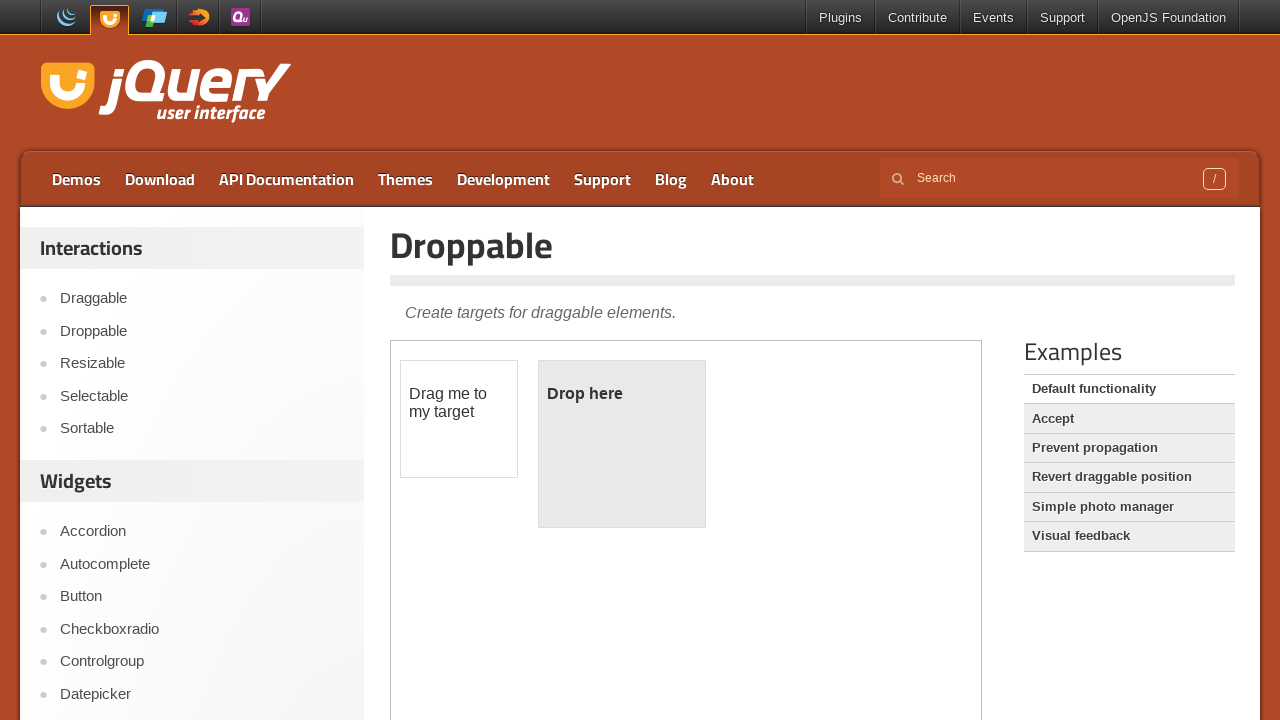

Located the iframe containing the drag and drop demo
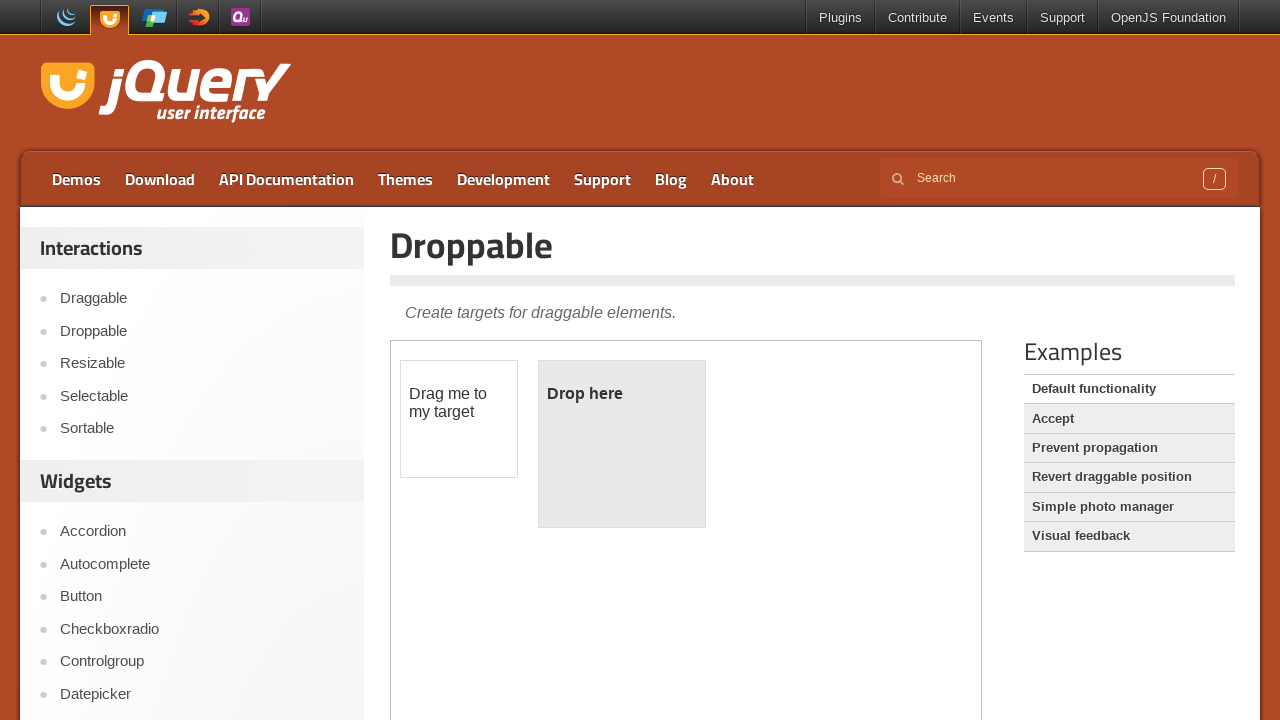

Located the draggable element with id 'draggable'
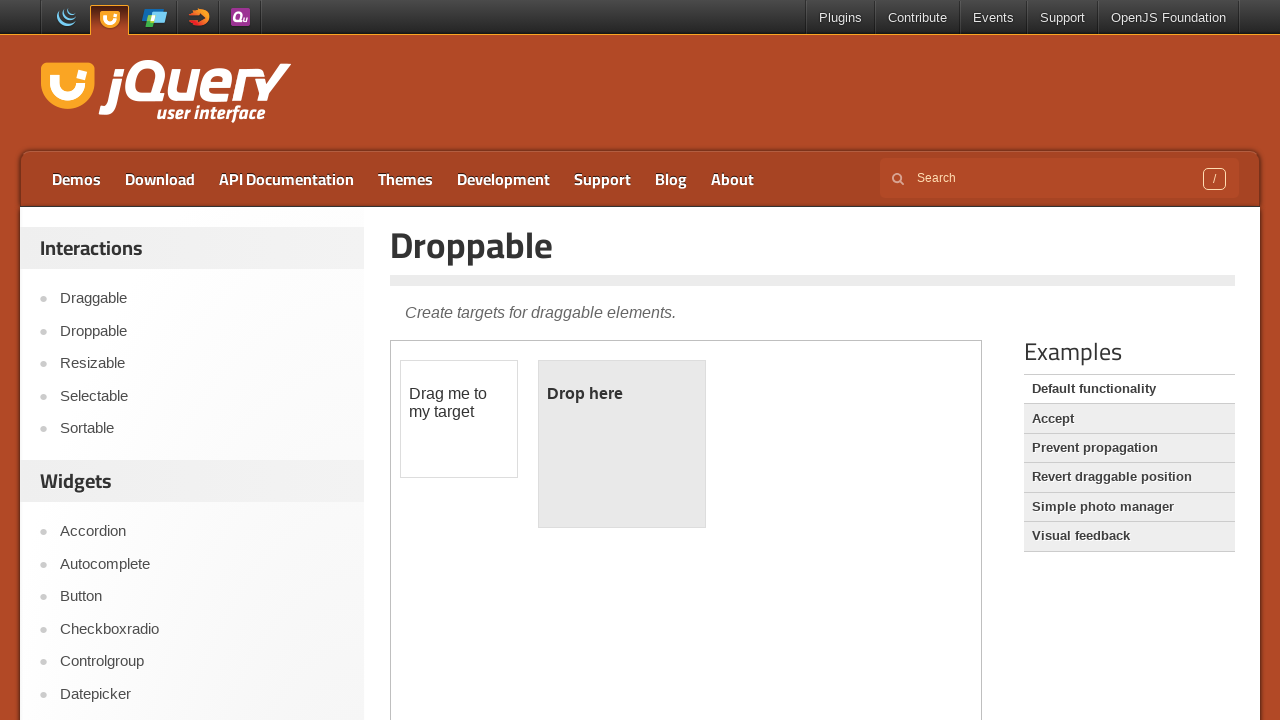

Located the droppable target element with id 'droppable'
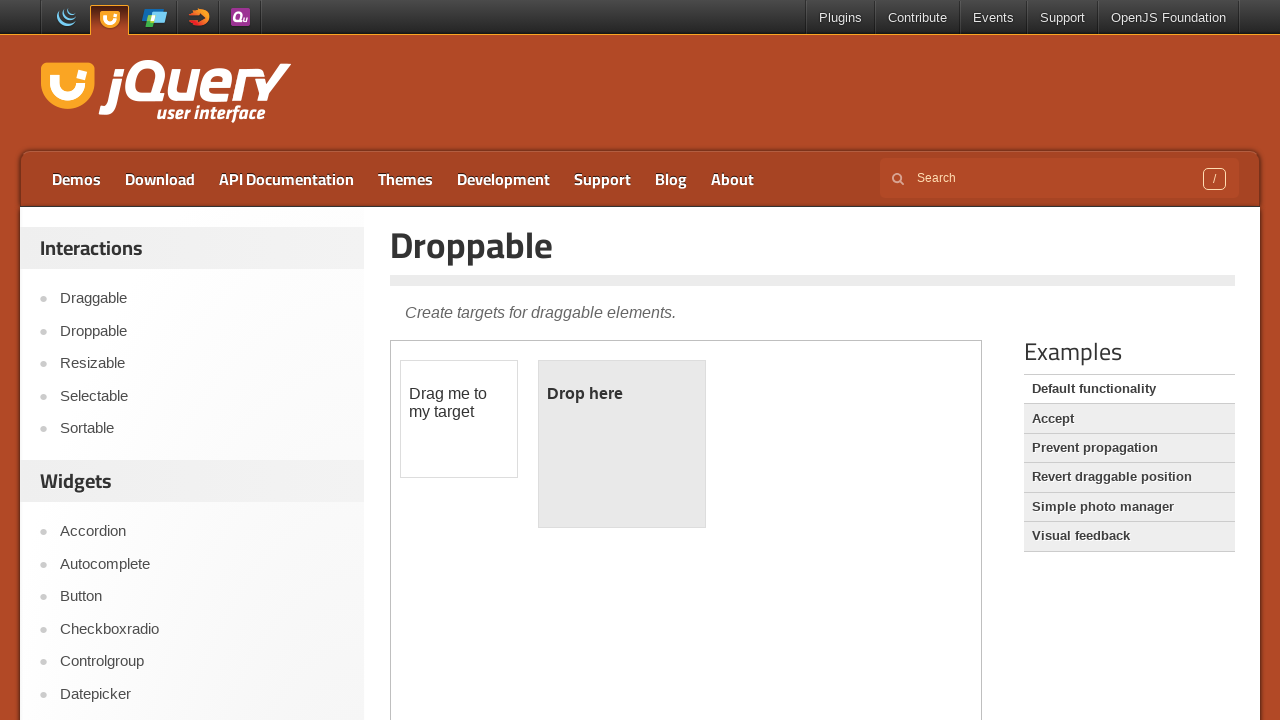

Dragged the draggable element onto the droppable target at (622, 444)
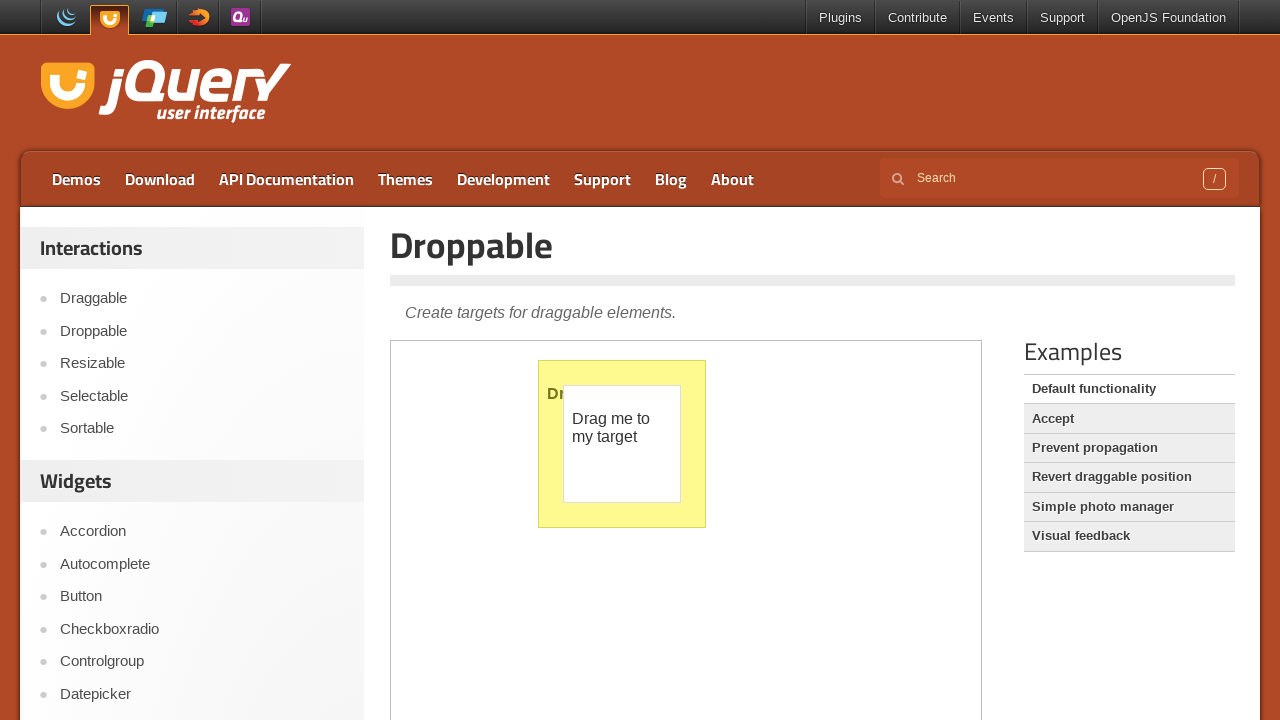

Verified that the droppable element displays 'Dropped!' text, confirming successful drag and drop
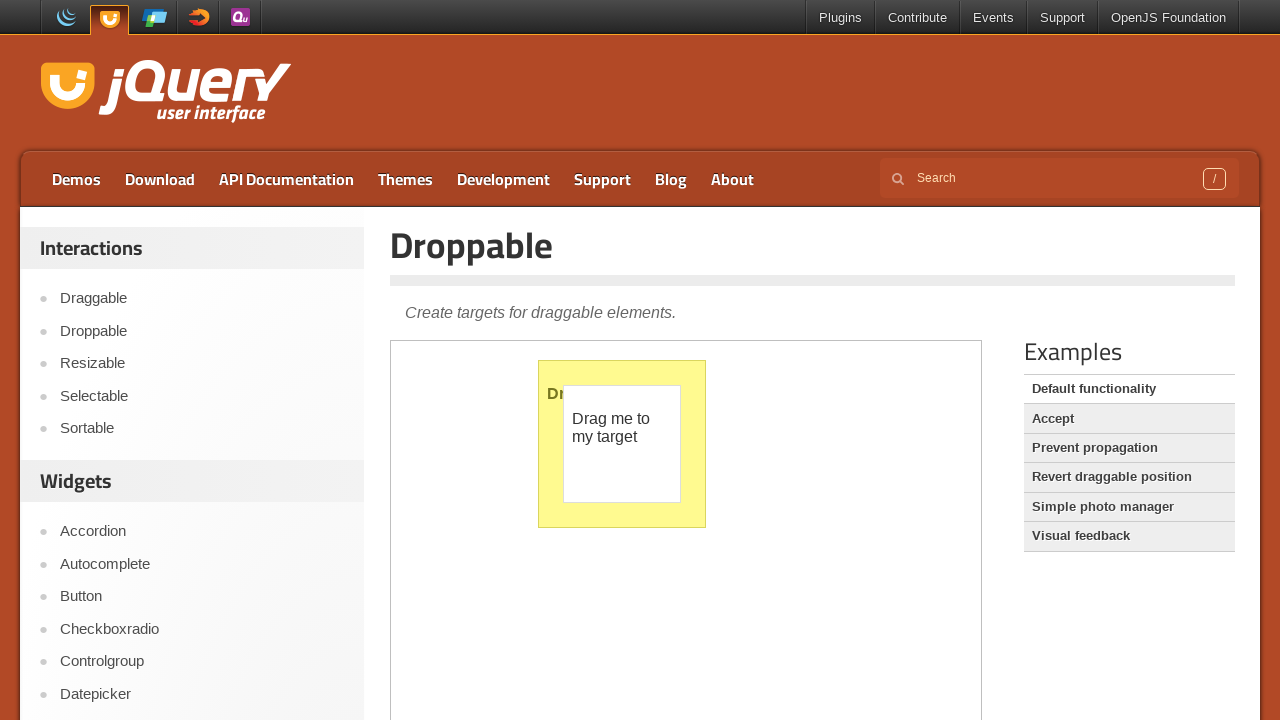

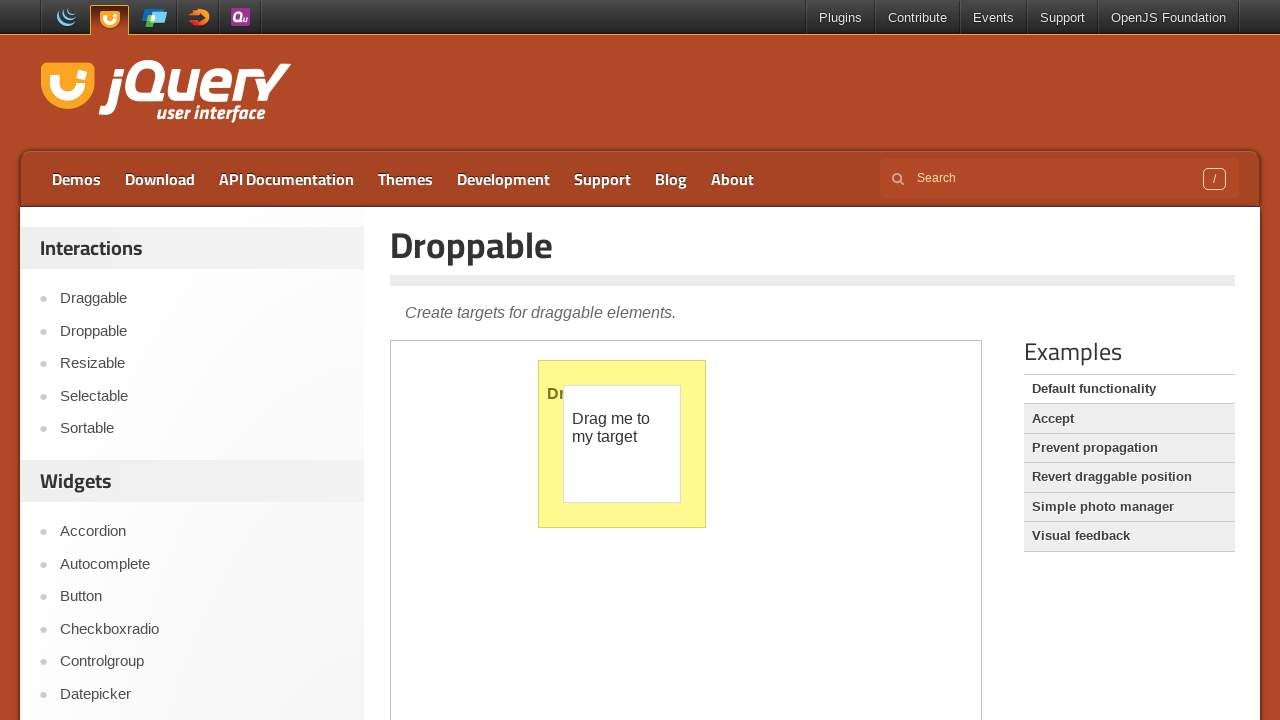